Fills out a charter bus quotation form on White Castle Tours with pickup/destination, passengers, trip details, contact information, and vehicle selection

Starting URL: https://charters.whitecastletours.com/Quotation

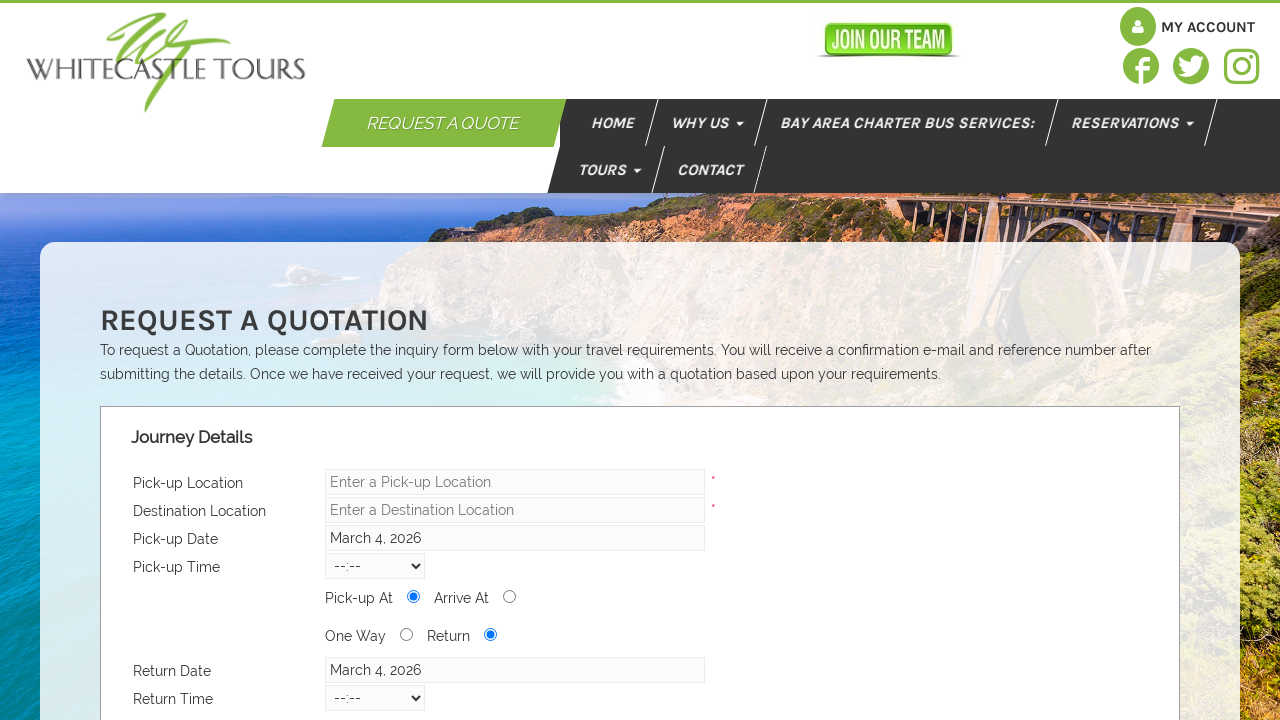

Filled pickup location with 'LAX' on #Pickup
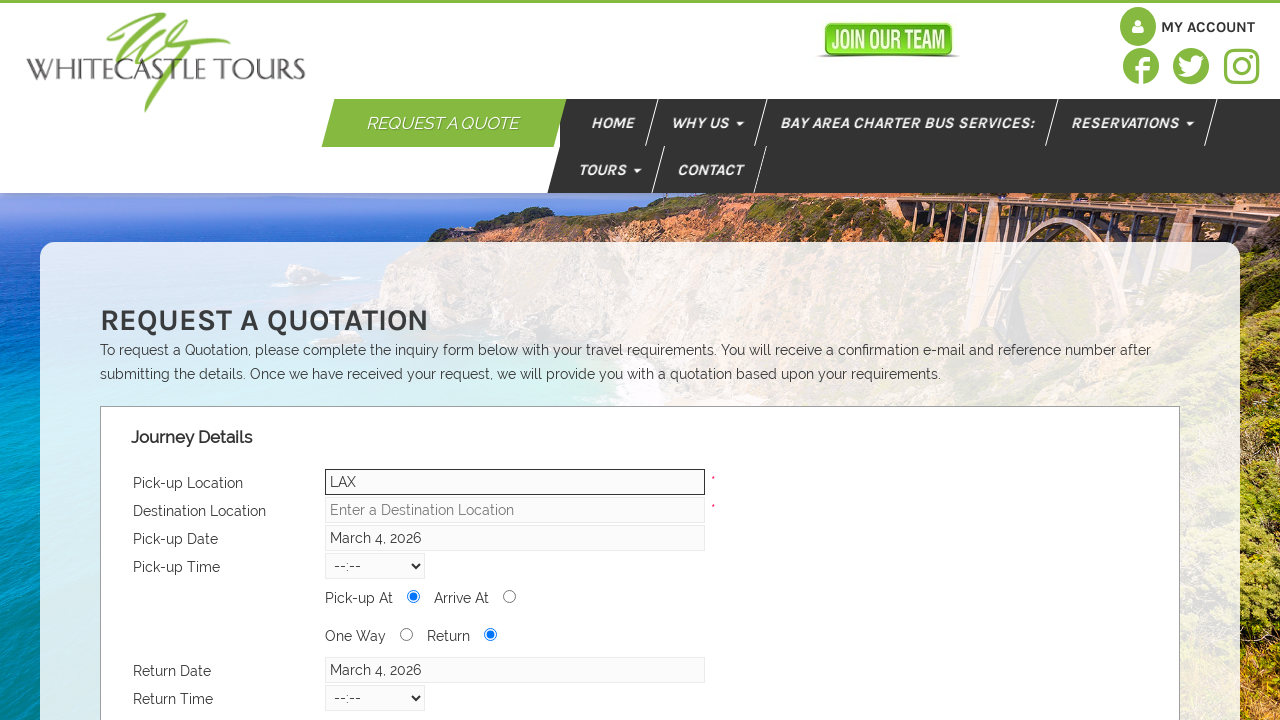

Filled destination with 'Anaheim Marriott' on #Destination
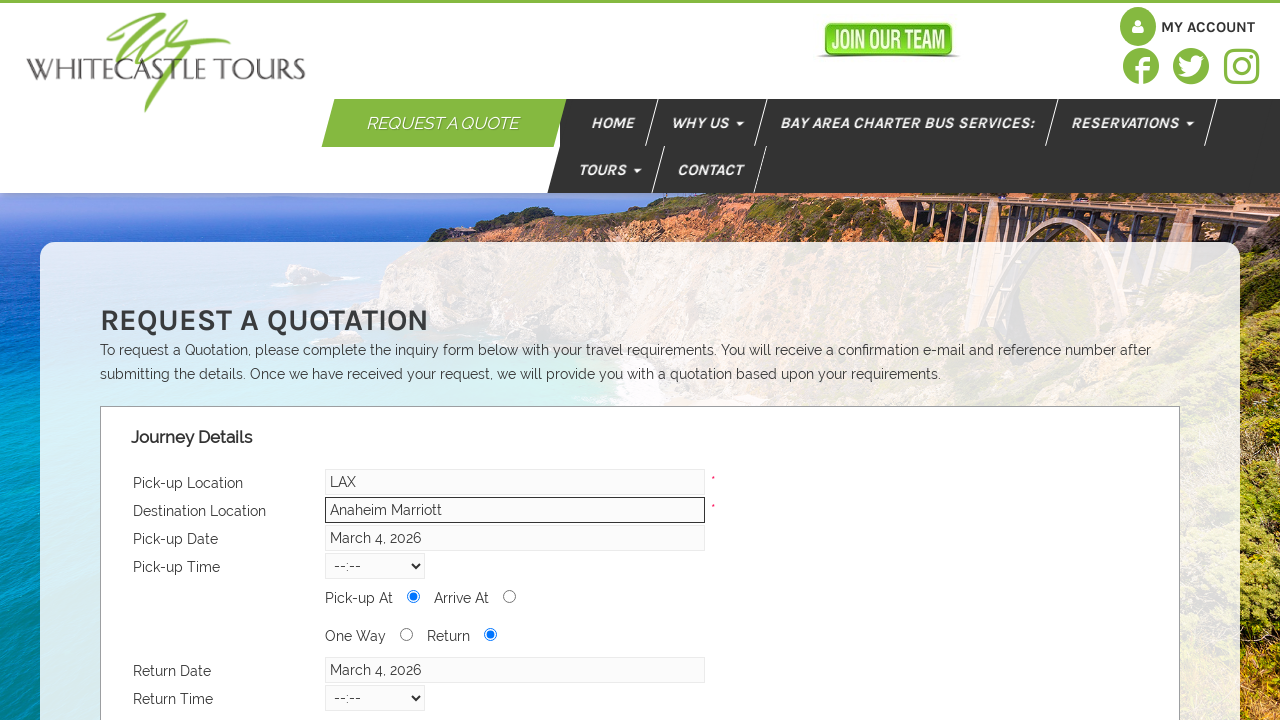

Filled passenger count with '56' on #Passengers
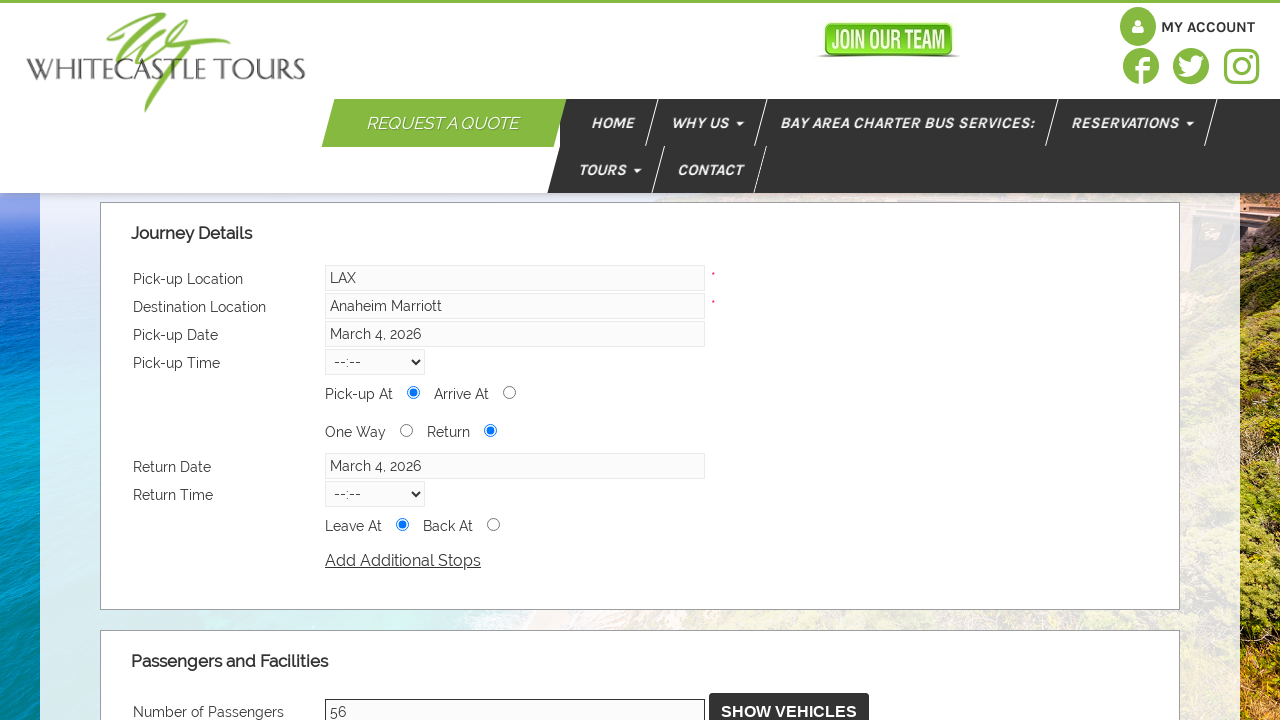

Filled trip details with multi-day itinerary on #MovementDescription
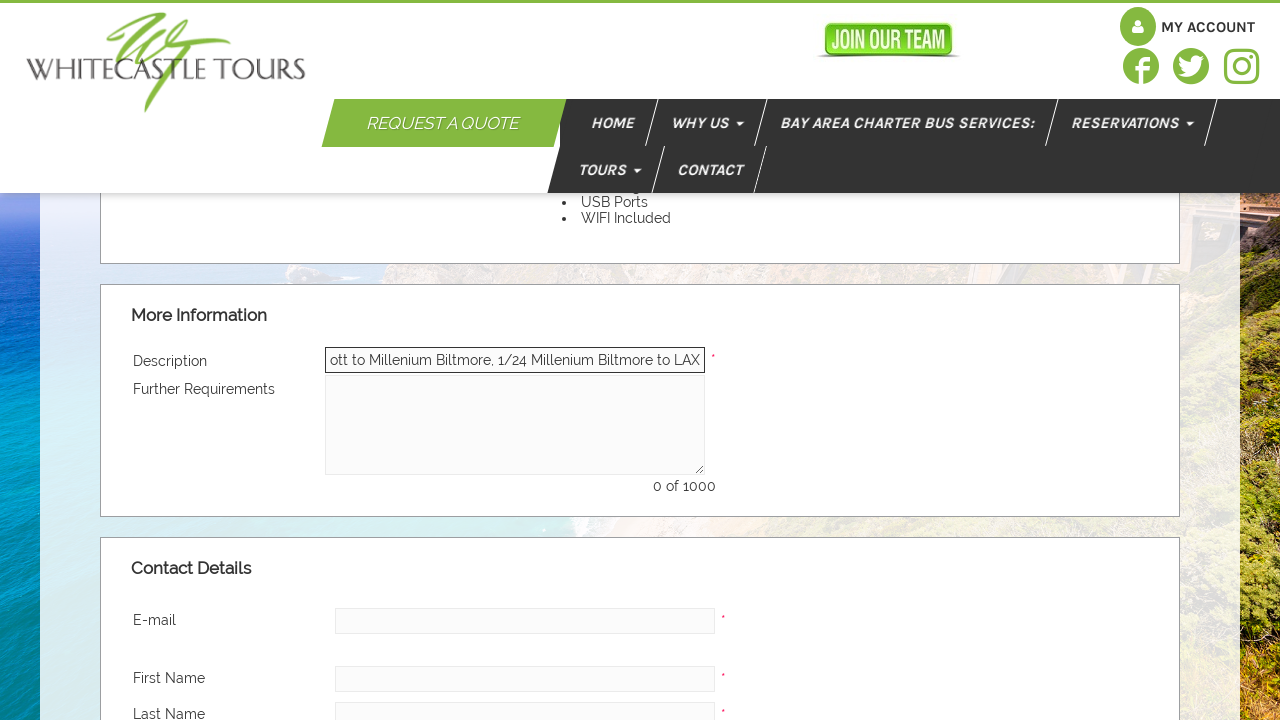

Filled email with 'rjohnson_test@example.com' on #Email
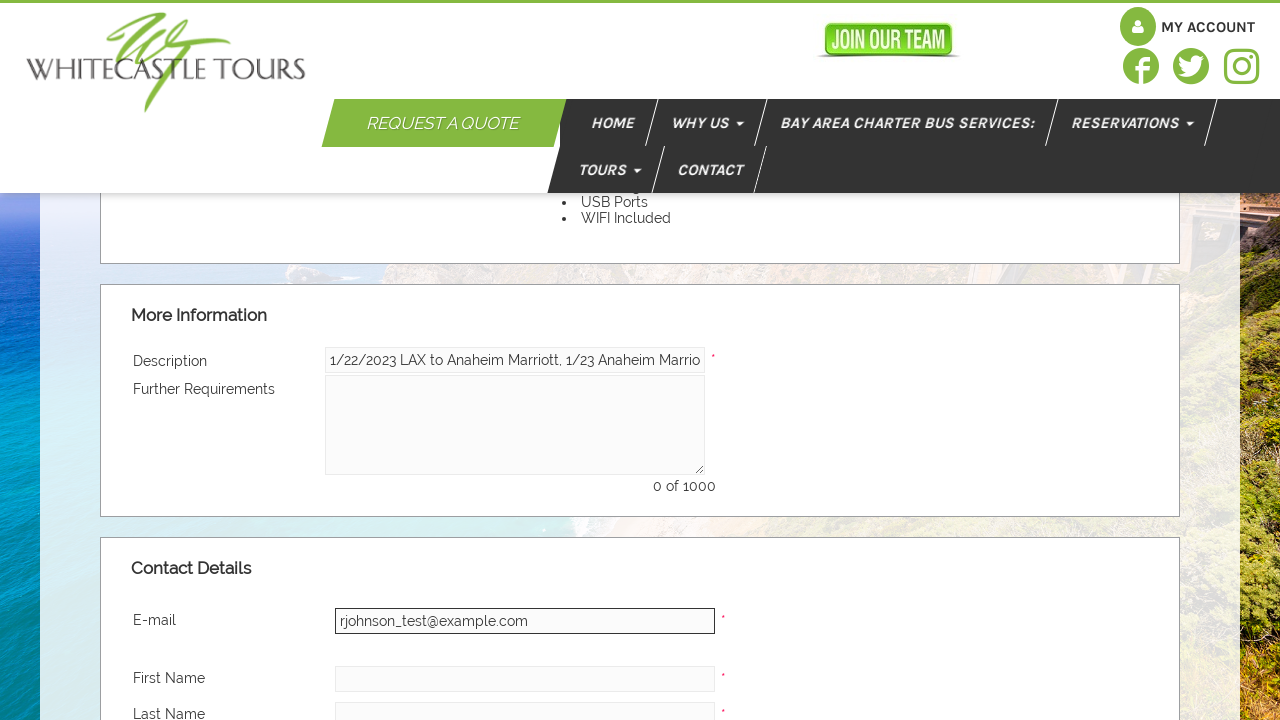

Filled first name with 'Robert' on #Firstname
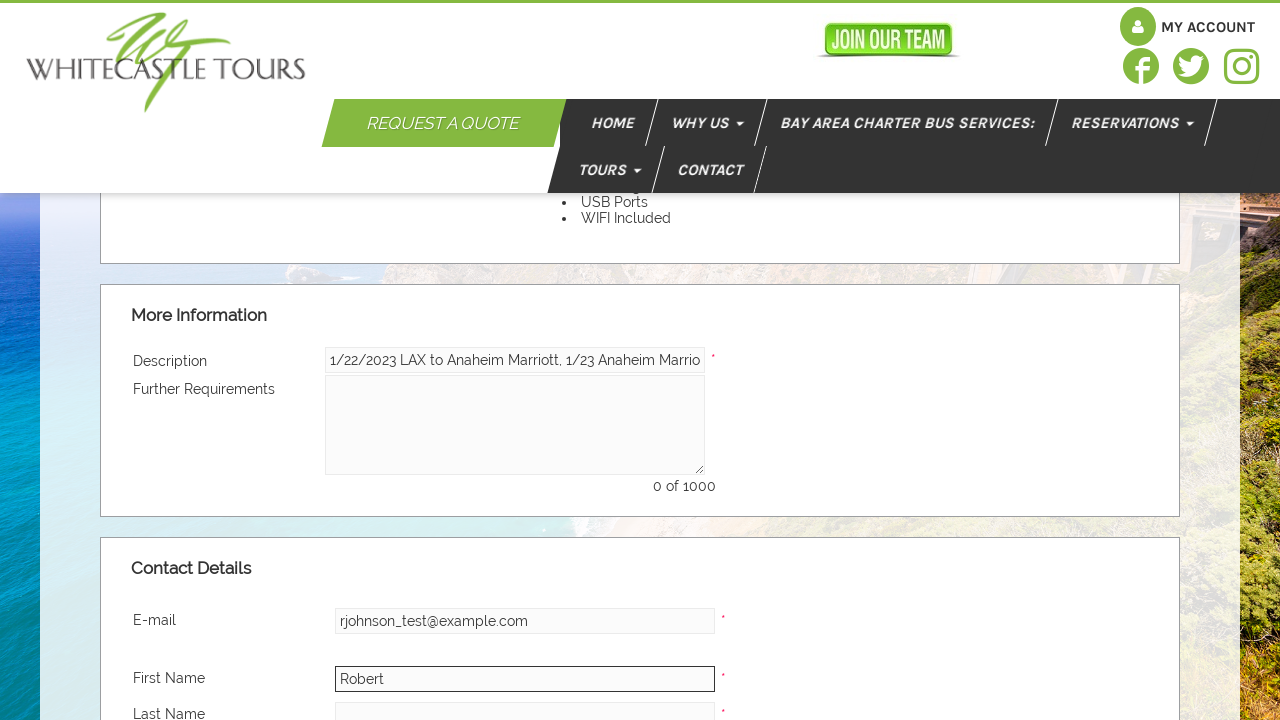

Filled last name with 'Johnson' on #Surname
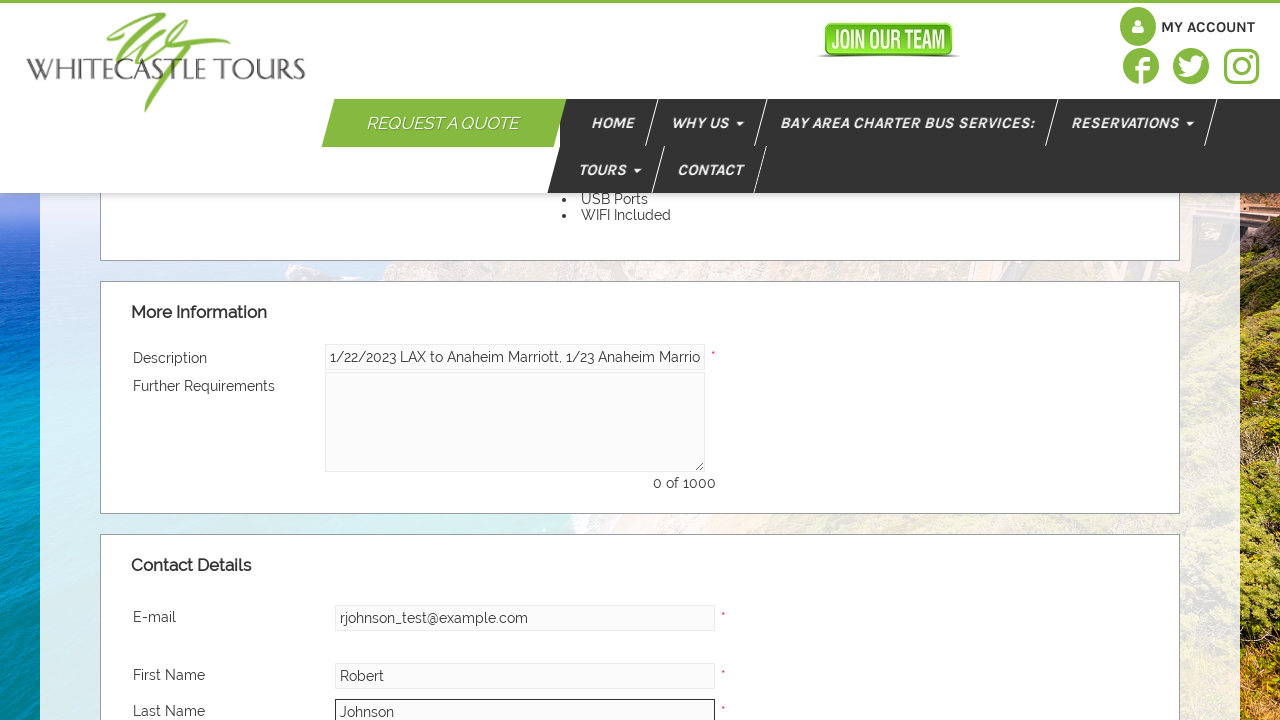

Filled city with 'Los Angeles' on #AddressLine3
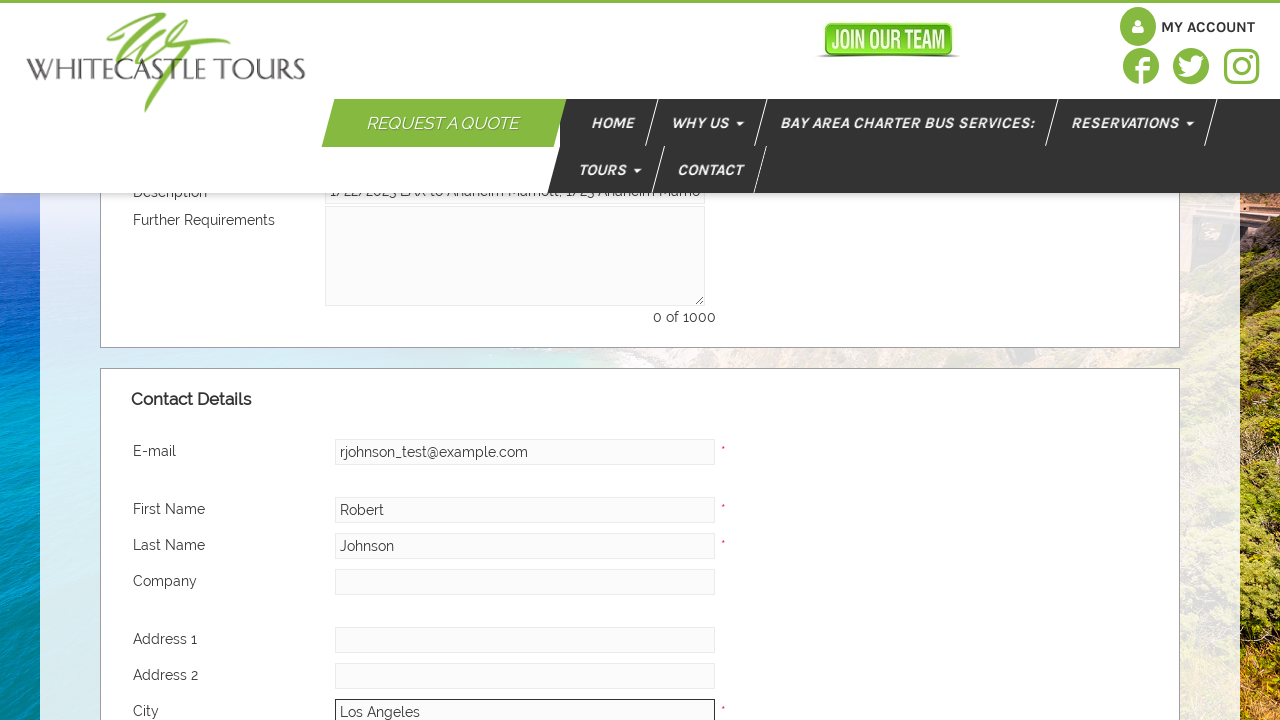

Filled phone number with '5553691472' on #TelNo
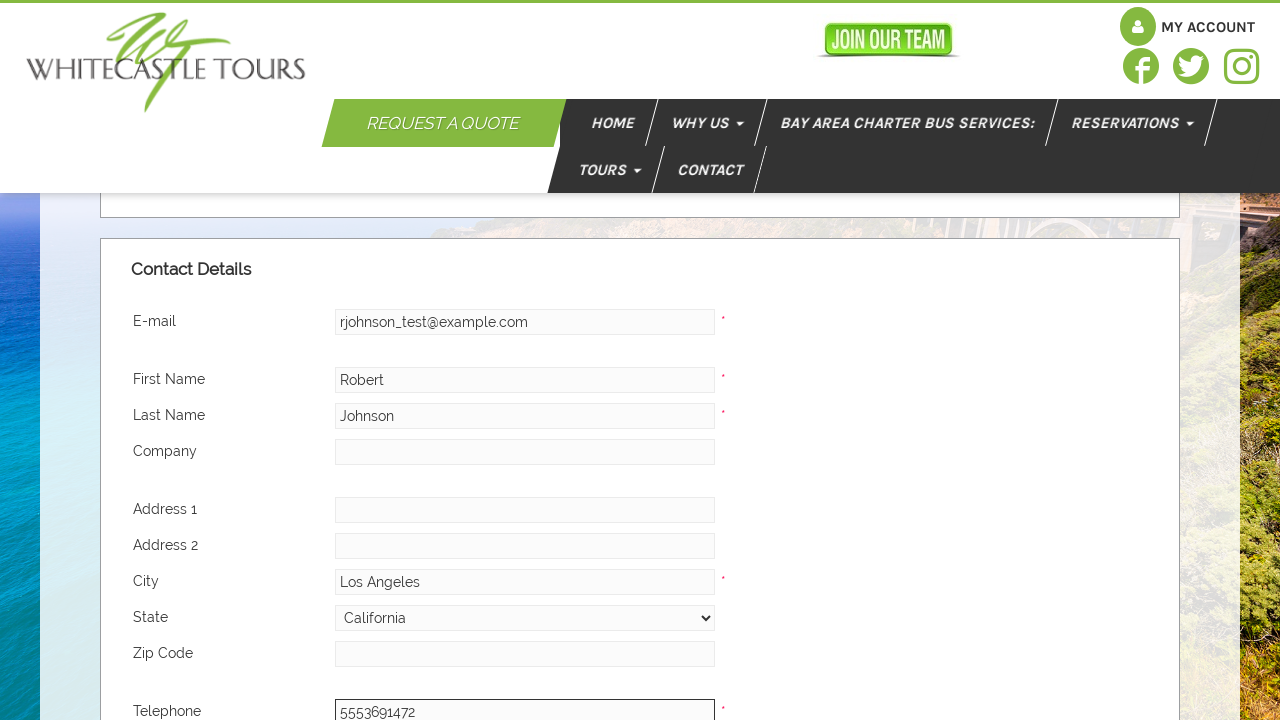

Selected vehicle quantity of 1 on #Quotation_Movements_0_VehicleVariations_0_Vehicles_2_Quantity
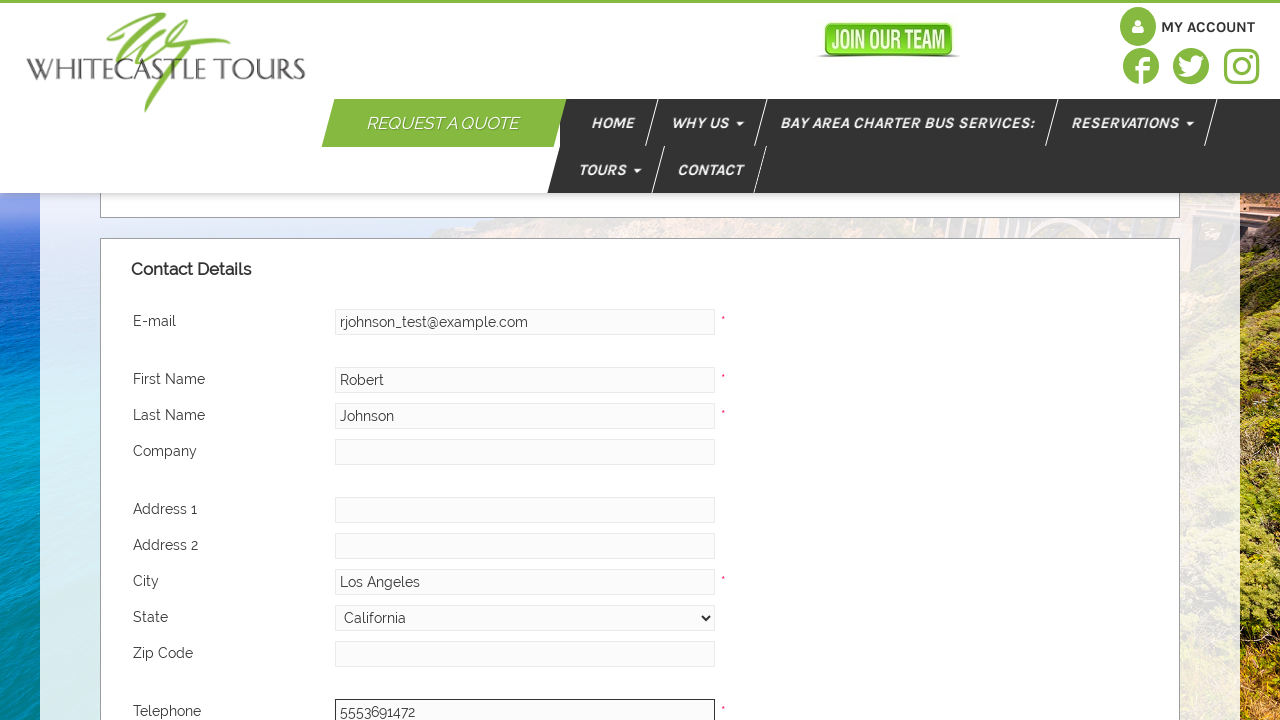

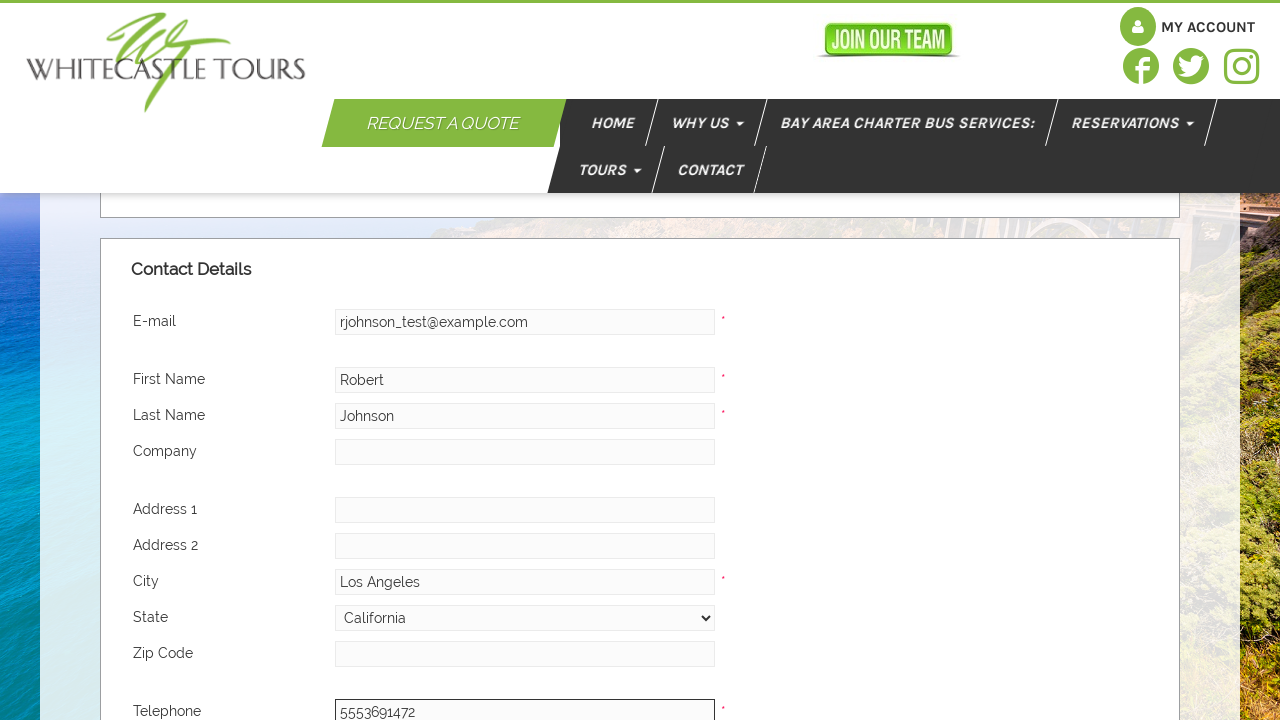